Tests browser window/tab switching functionality by clicking a button that opens a new tab, switching to the new tab, then switching back to the original window.

Starting URL: https://formy-project.herokuapp.com/switch-window

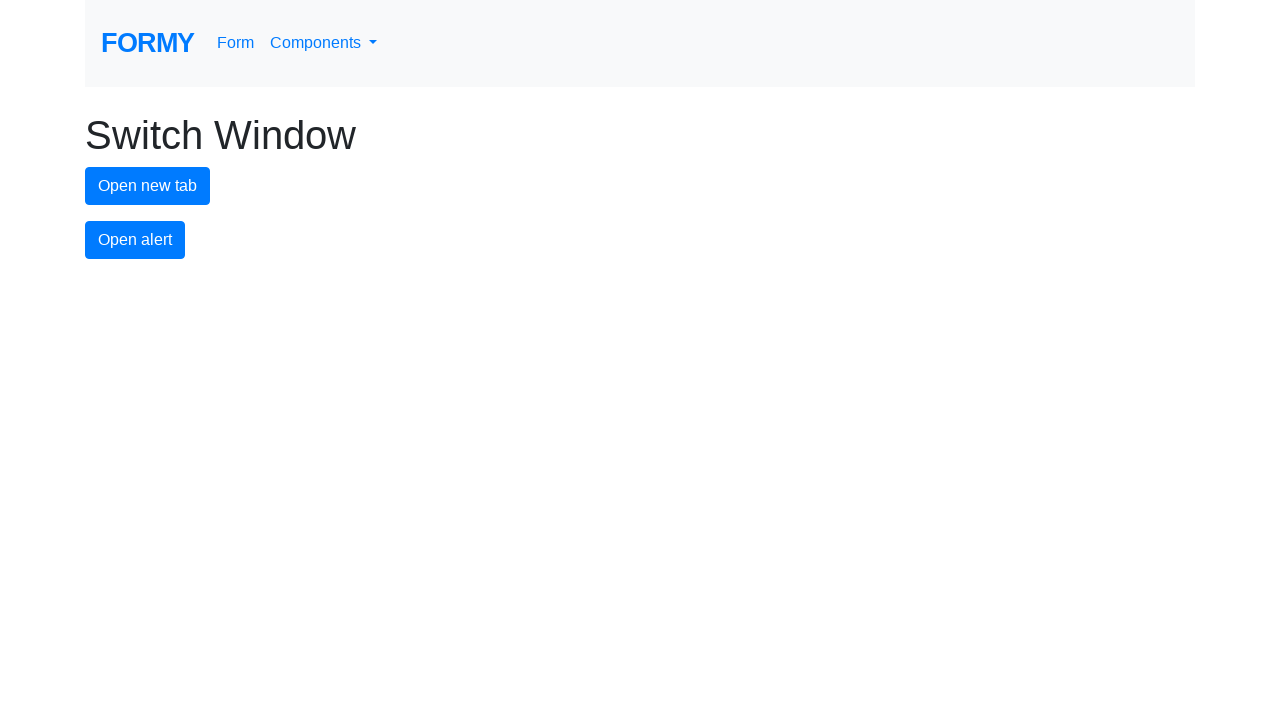

Clicked new tab button to open a new tab at (148, 186) on #new-tab-button
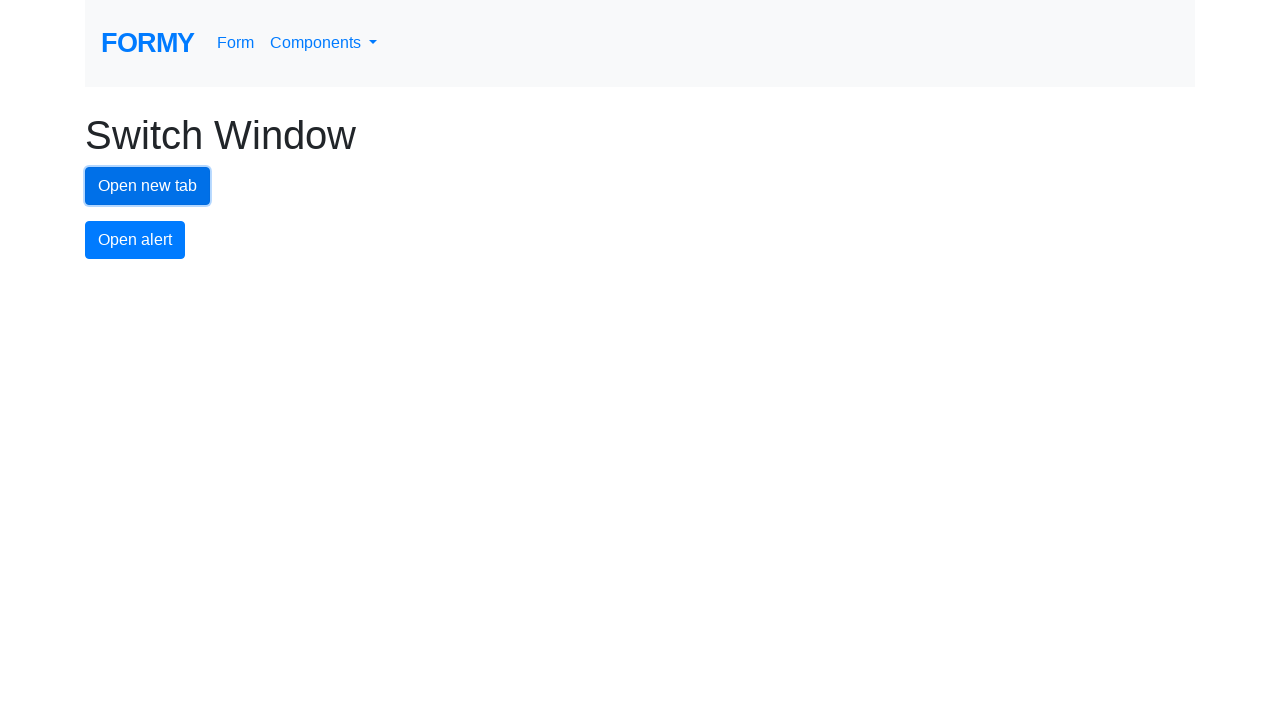

New tab opened and captured at (148, 186) on #new-tab-button
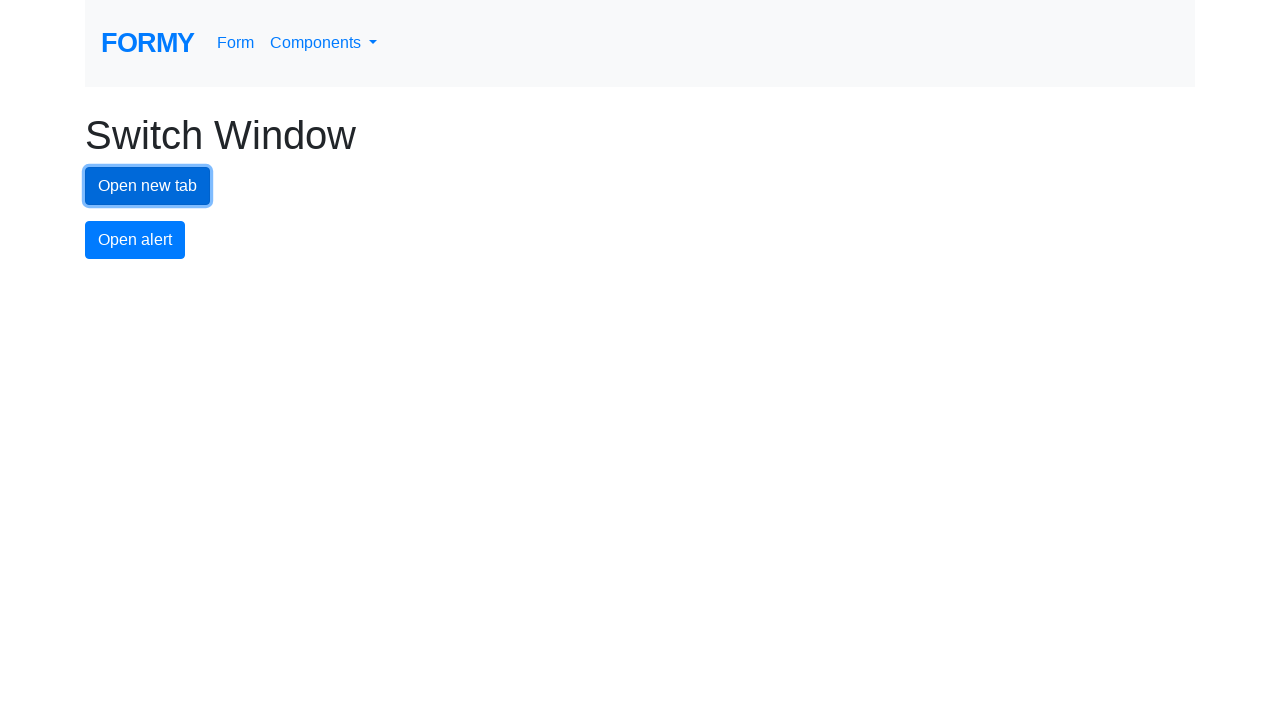

New page loaded completely
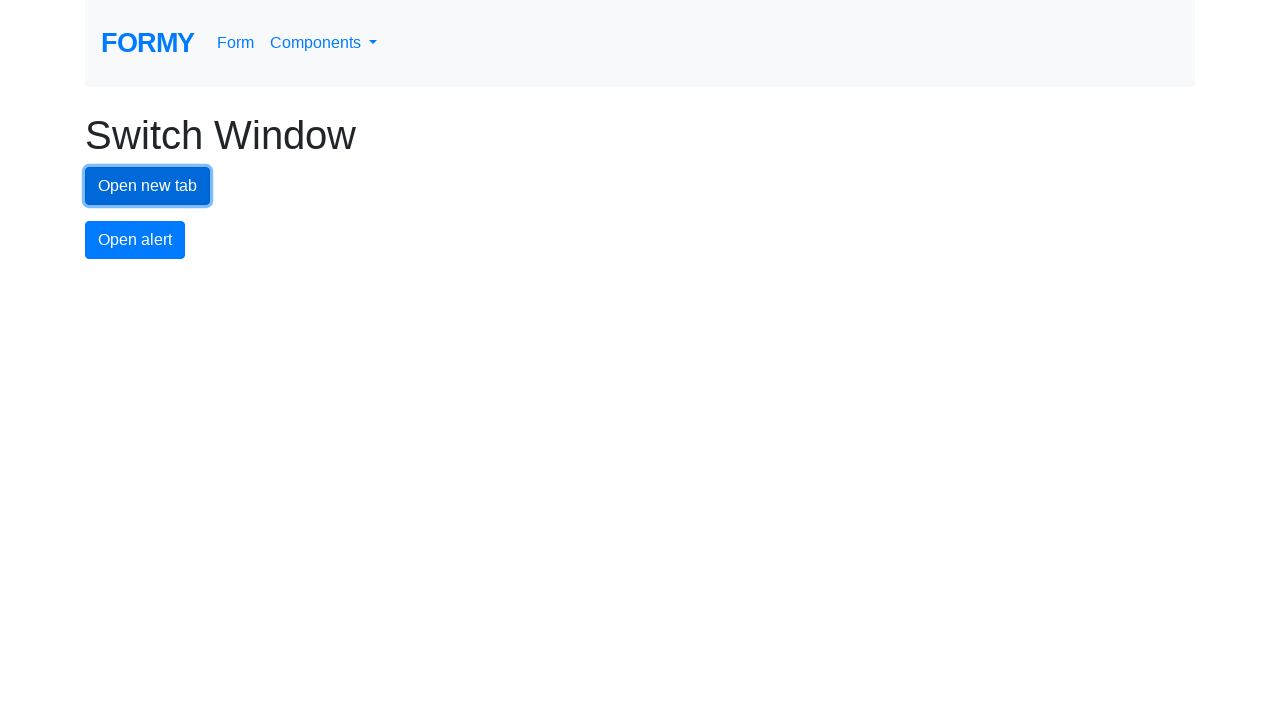

Switched focus to the new tab
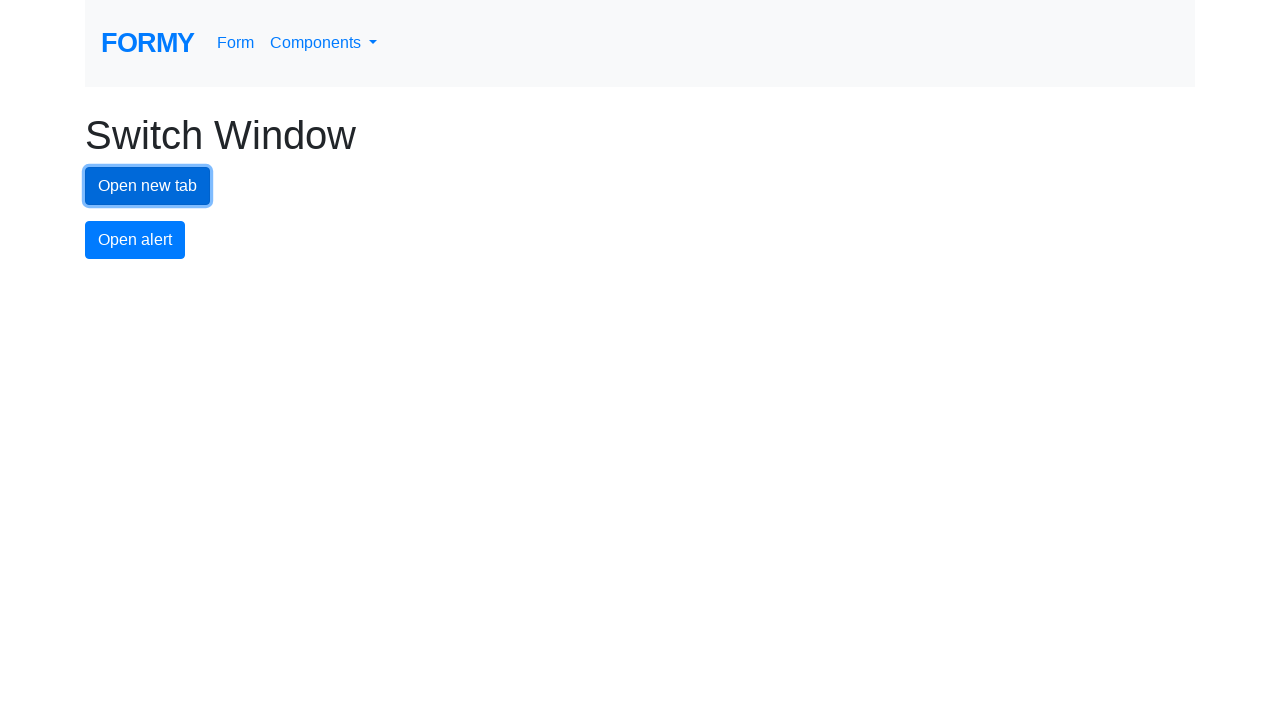

Switched focus back to the original tab
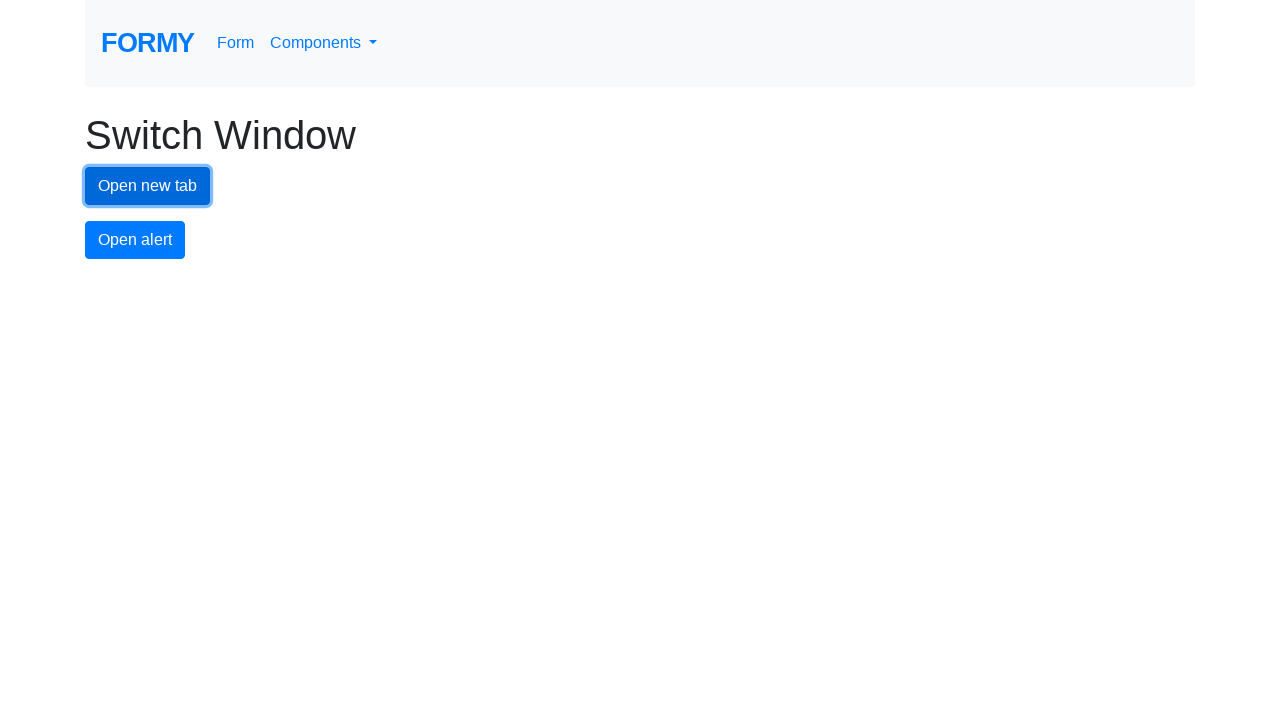

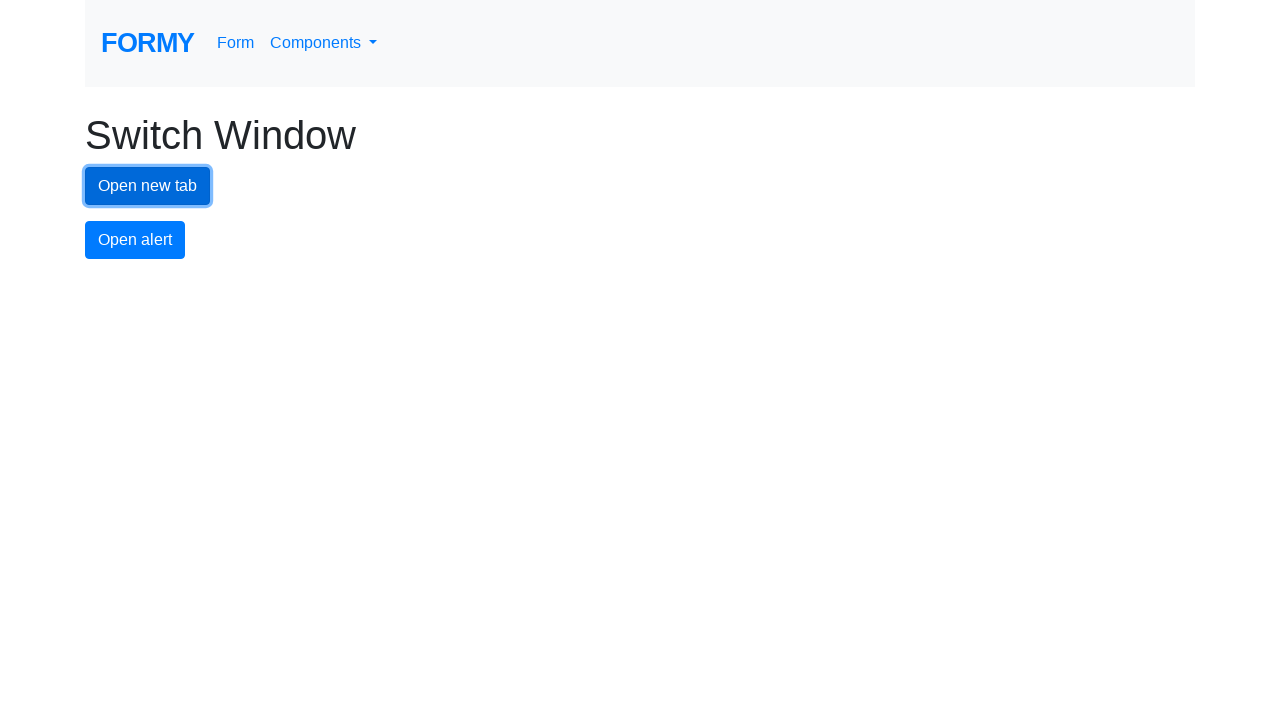